Tests adding and removing elements on a page using JavaScript execution, including clicking buttons and verifying element presence

Starting URL: https://the-internet.herokuapp.com/add_remove_elements/

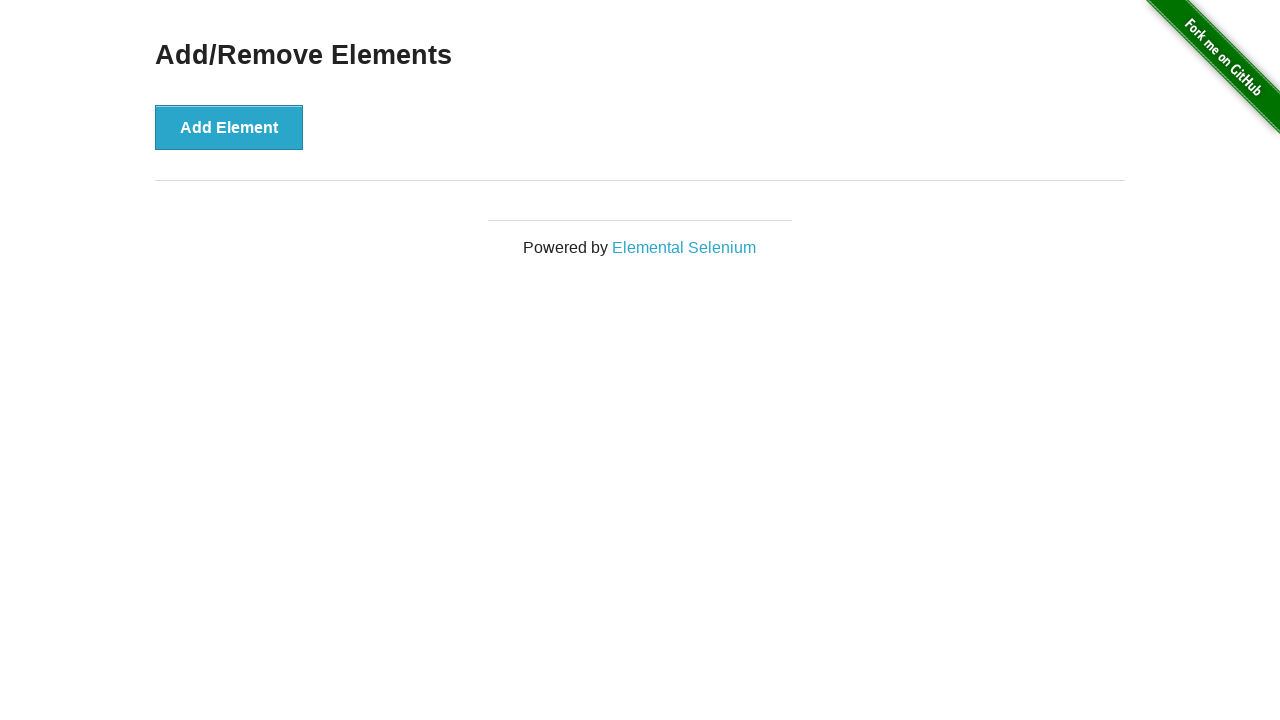

Waited for and located the 'Add Element' button
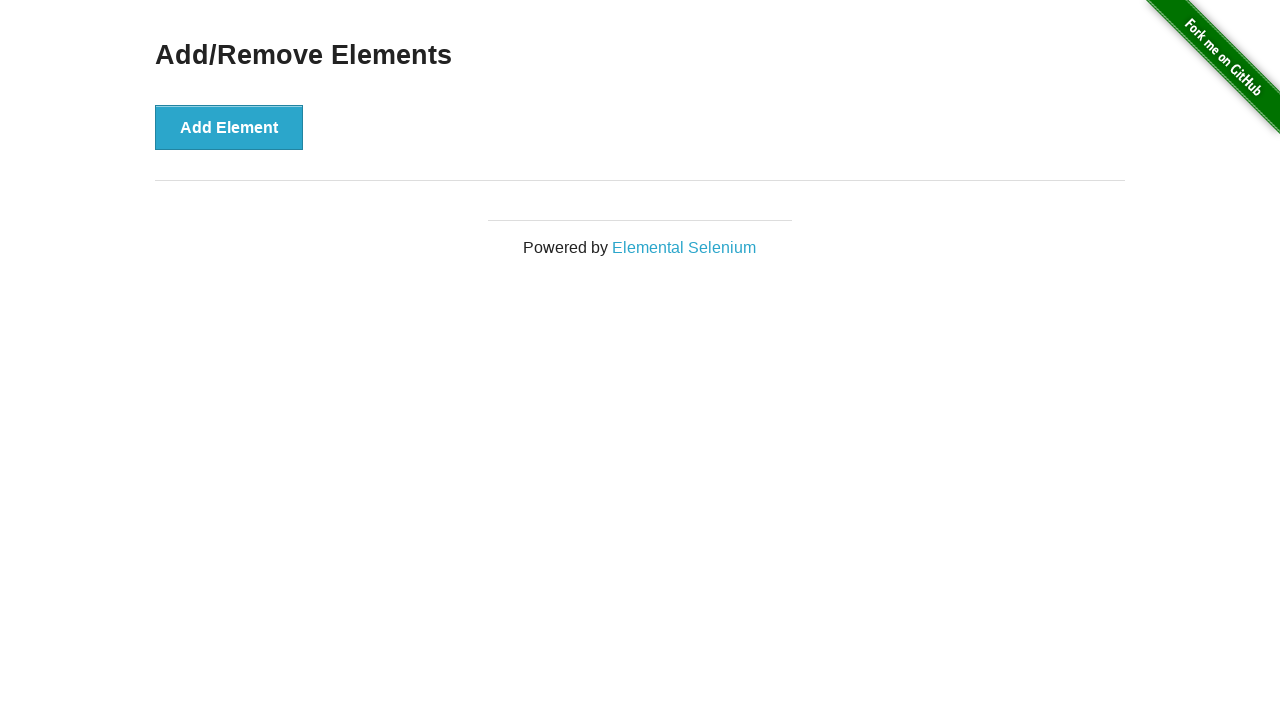

Clicked the 'Add Element' button using JavaScript
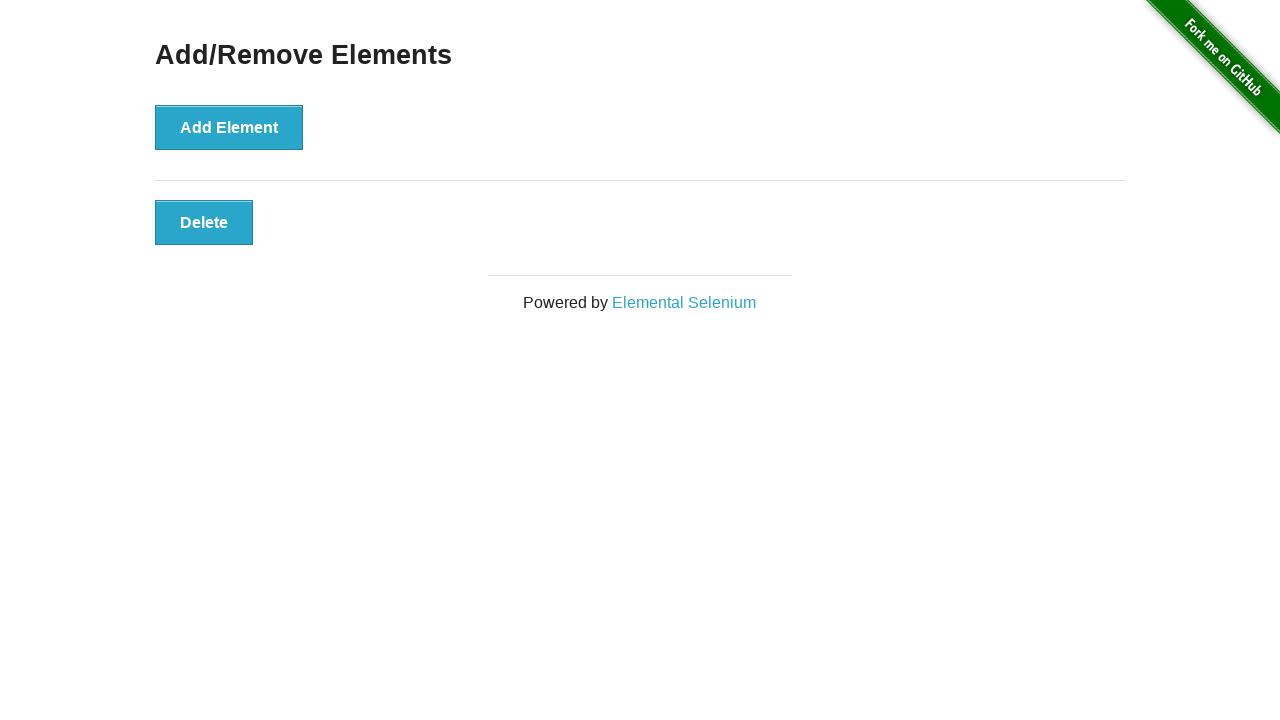

Verified that the new element was added to the page
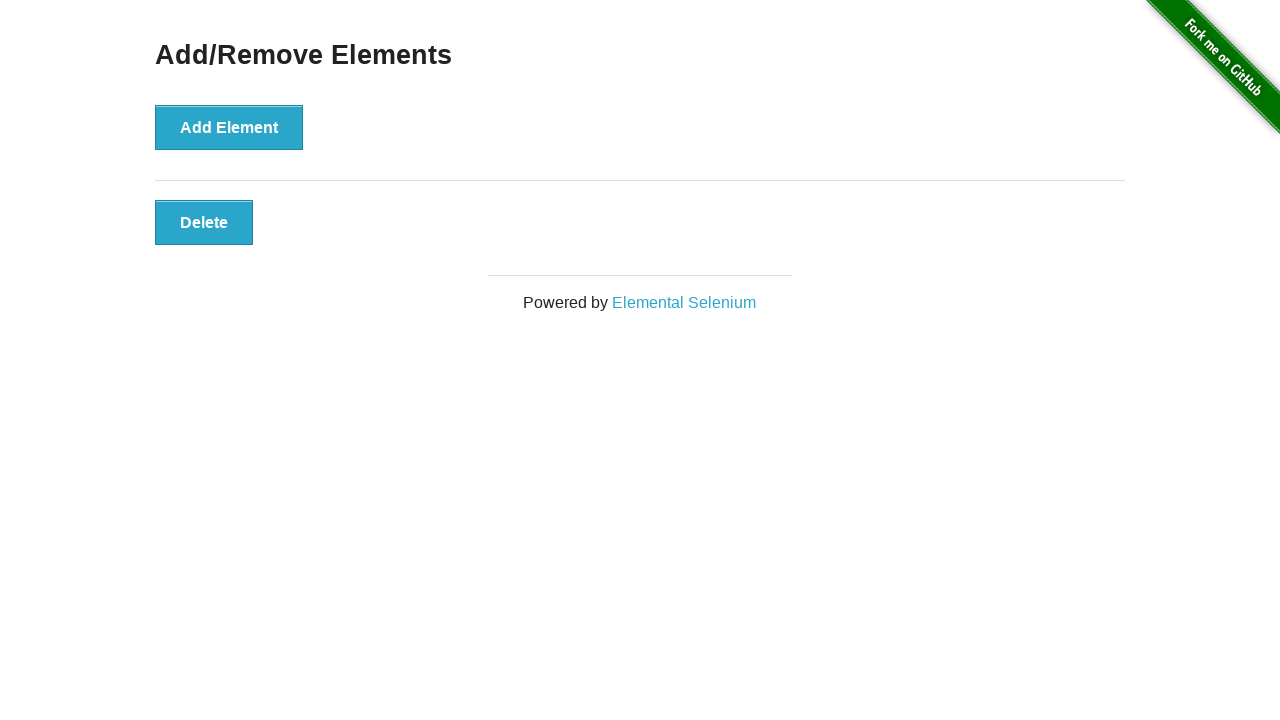

Retrieved page title using JavaScript: 'The Internet'
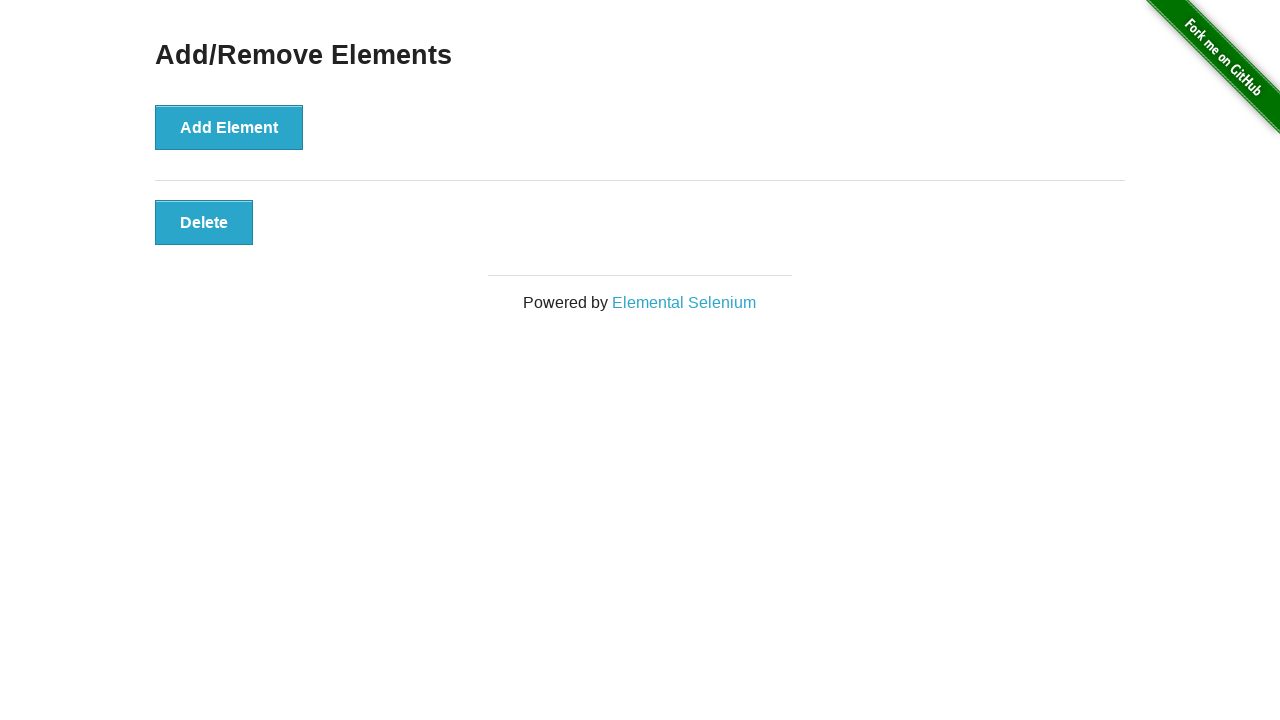

Scrolled the window down by 100 pixels using JavaScript
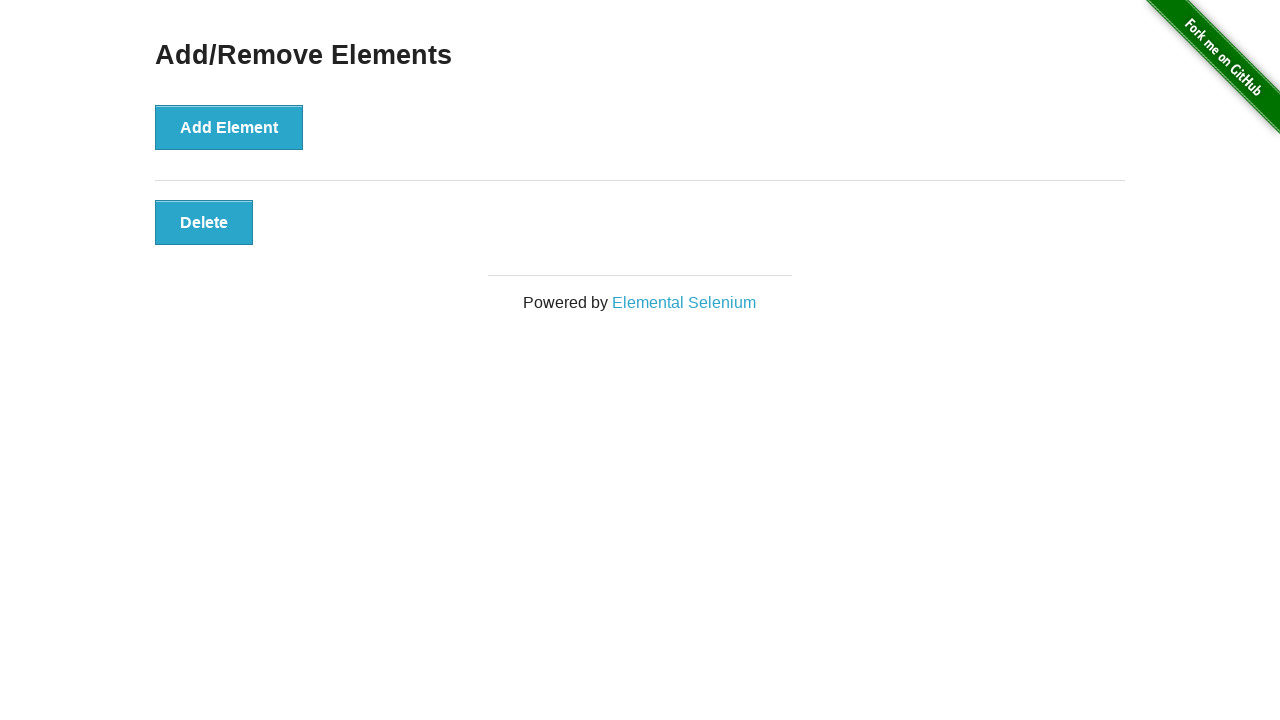

Located the delete button for the added element
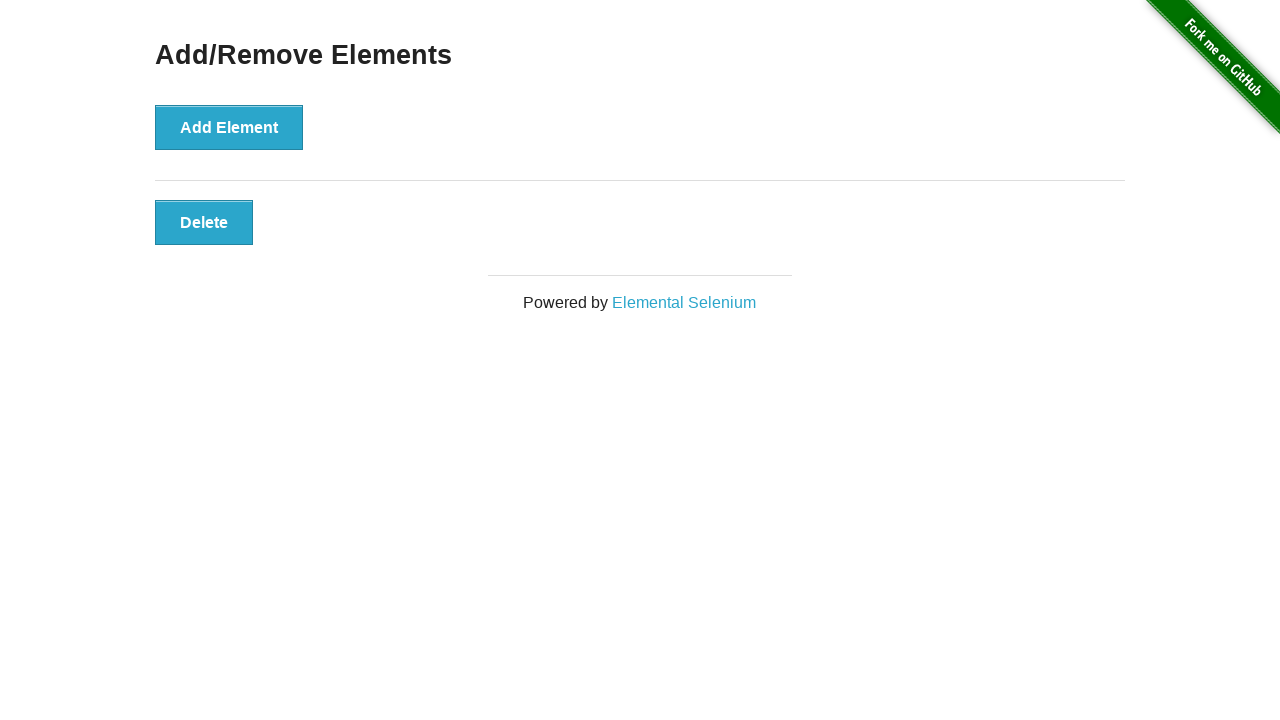

Clicked the delete button using JavaScript to remove the element
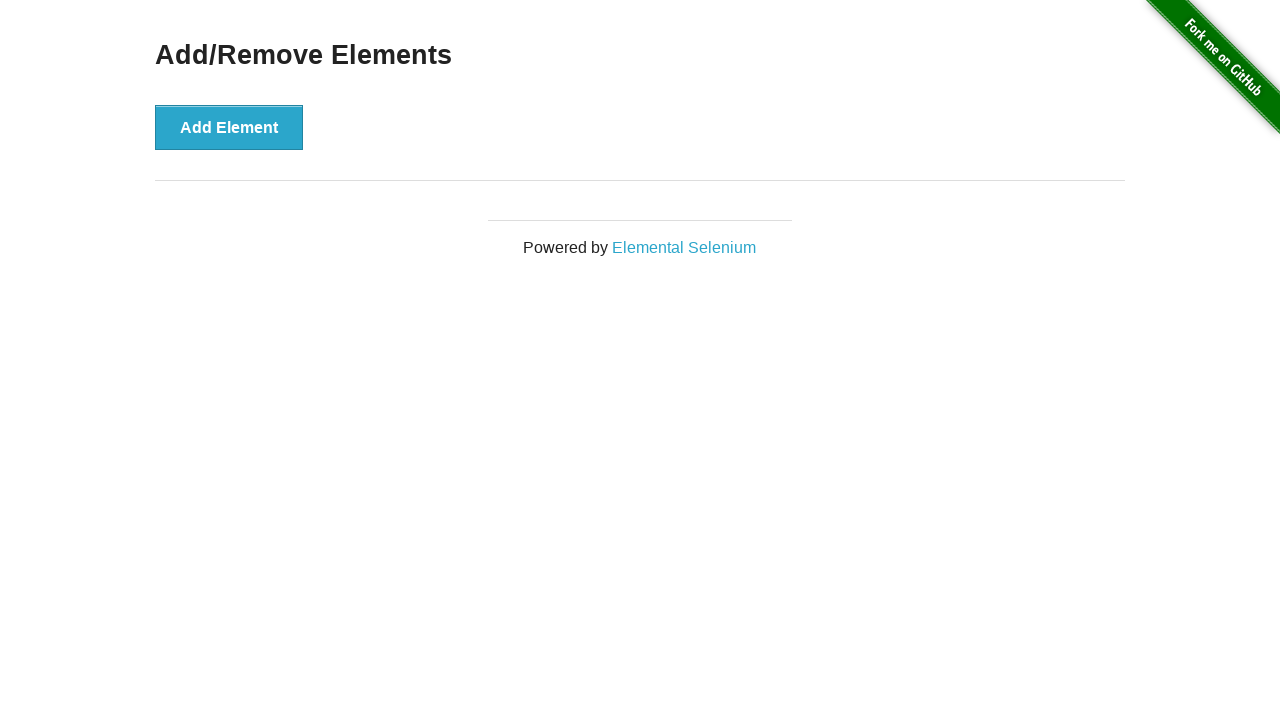

Verified that the element was successfully removed from the page
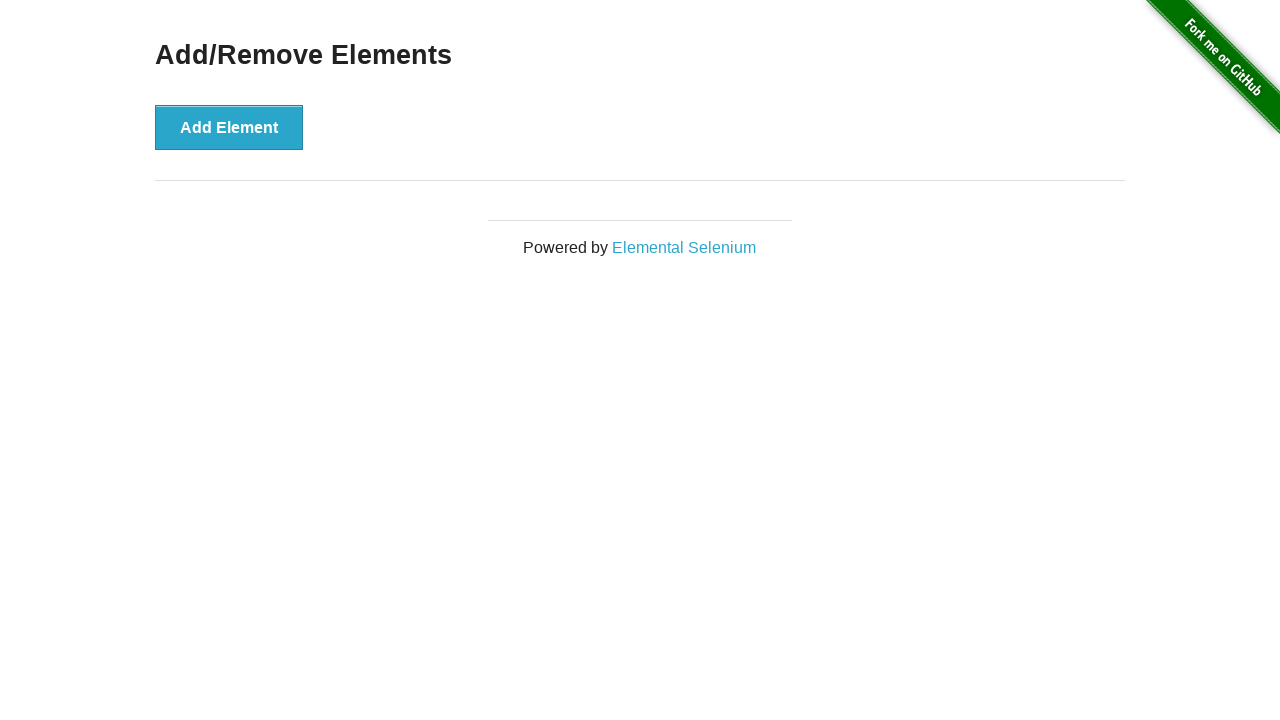

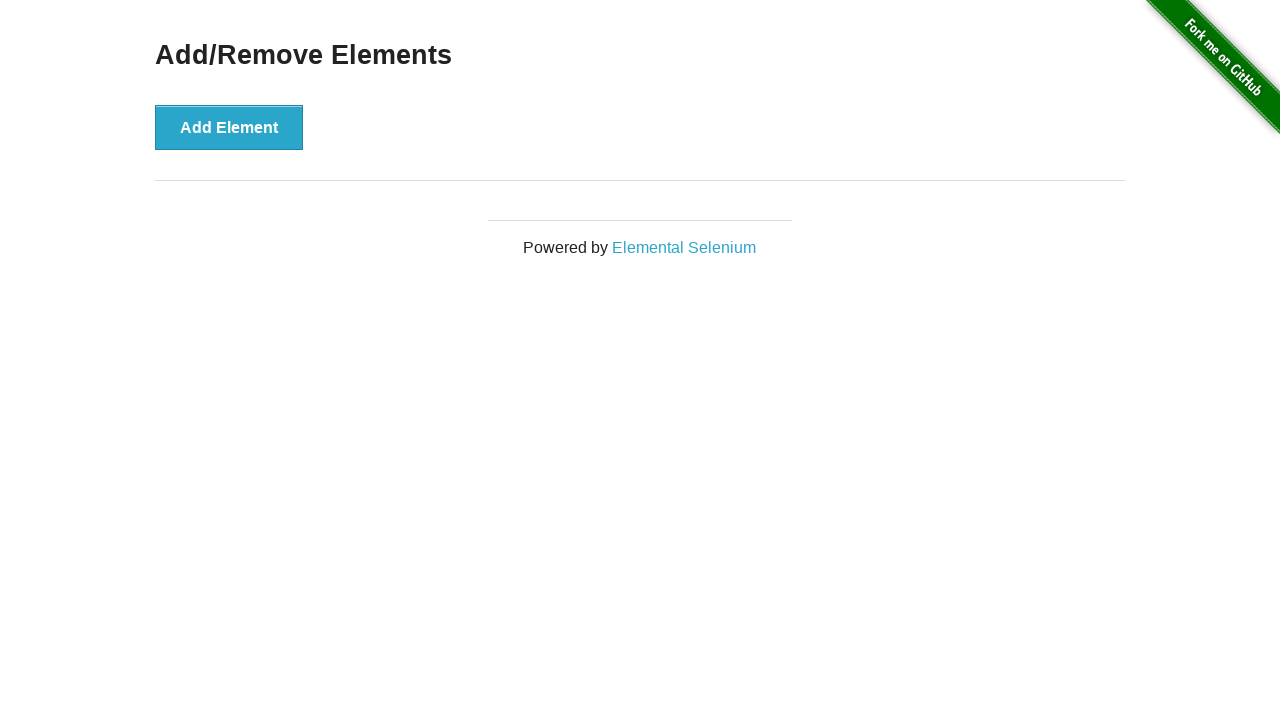